Tests checkbox functionality by clicking checkboxes, verifying selection states, and counting total checkboxes on the page

Starting URL: https://rahulshettyacademy.com/AutomationPractice/

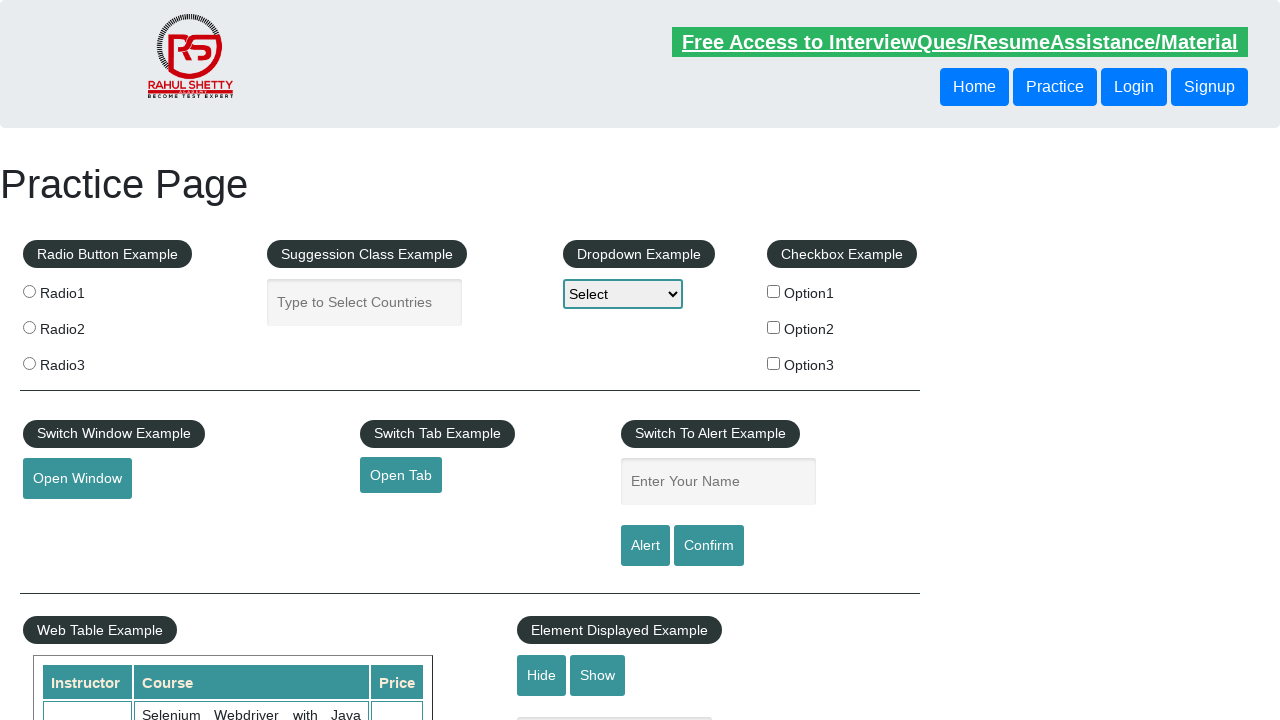

Clicked the first checkbox (option1) at (774, 291) on xpath=//div[@id='checkbox-example']//input[@value='option1']
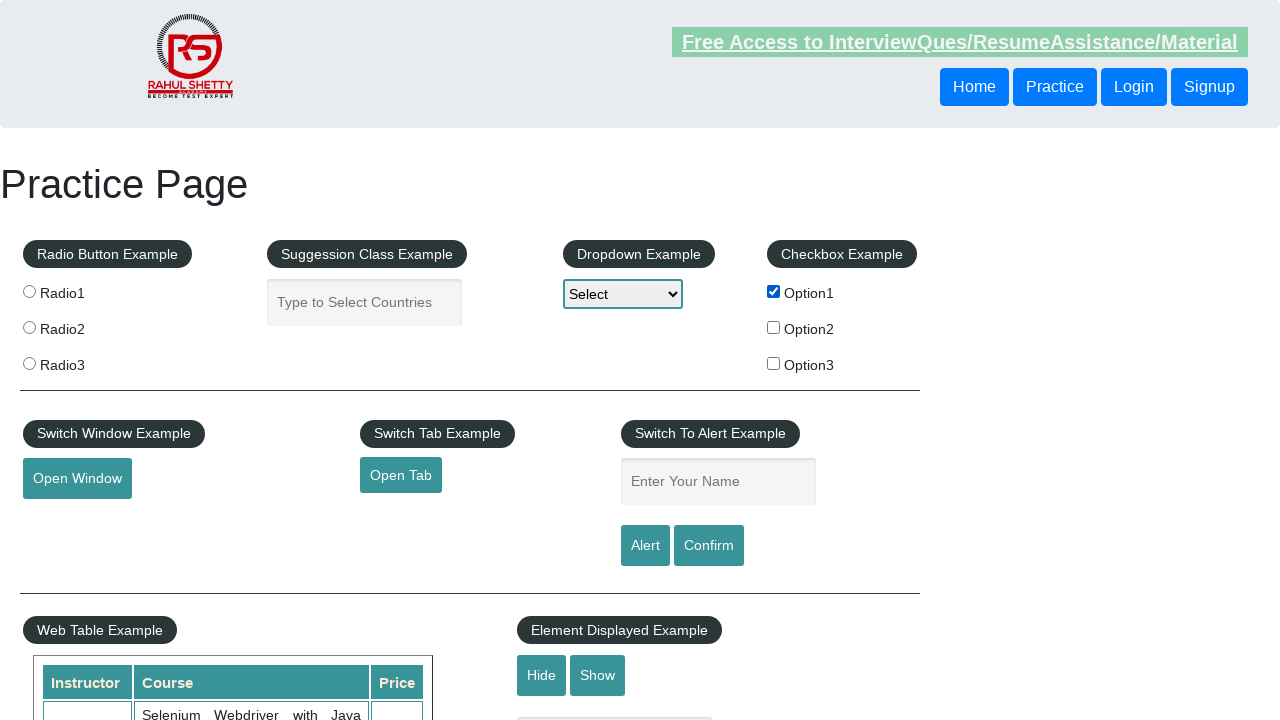

Verified that the first checkbox is selected
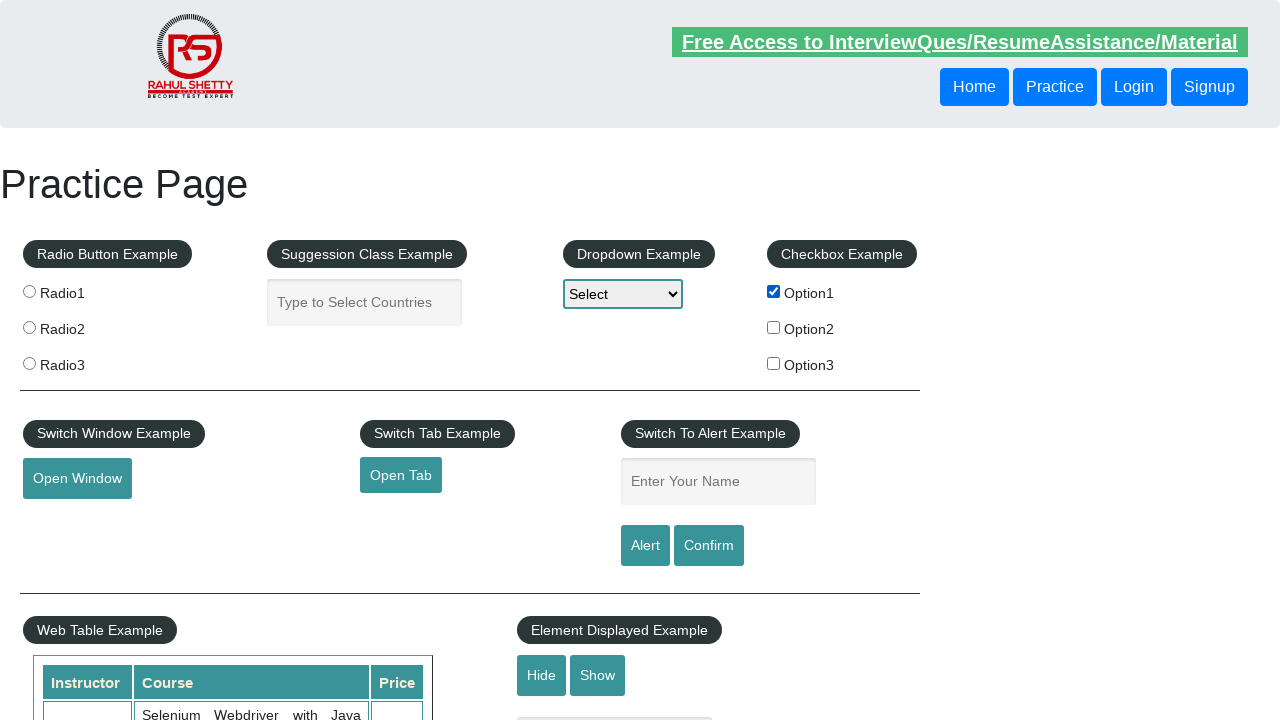

Clicked the first checkbox to uncheck it at (774, 291) on xpath=//div[@id='checkbox-example']//input[@value='option1']
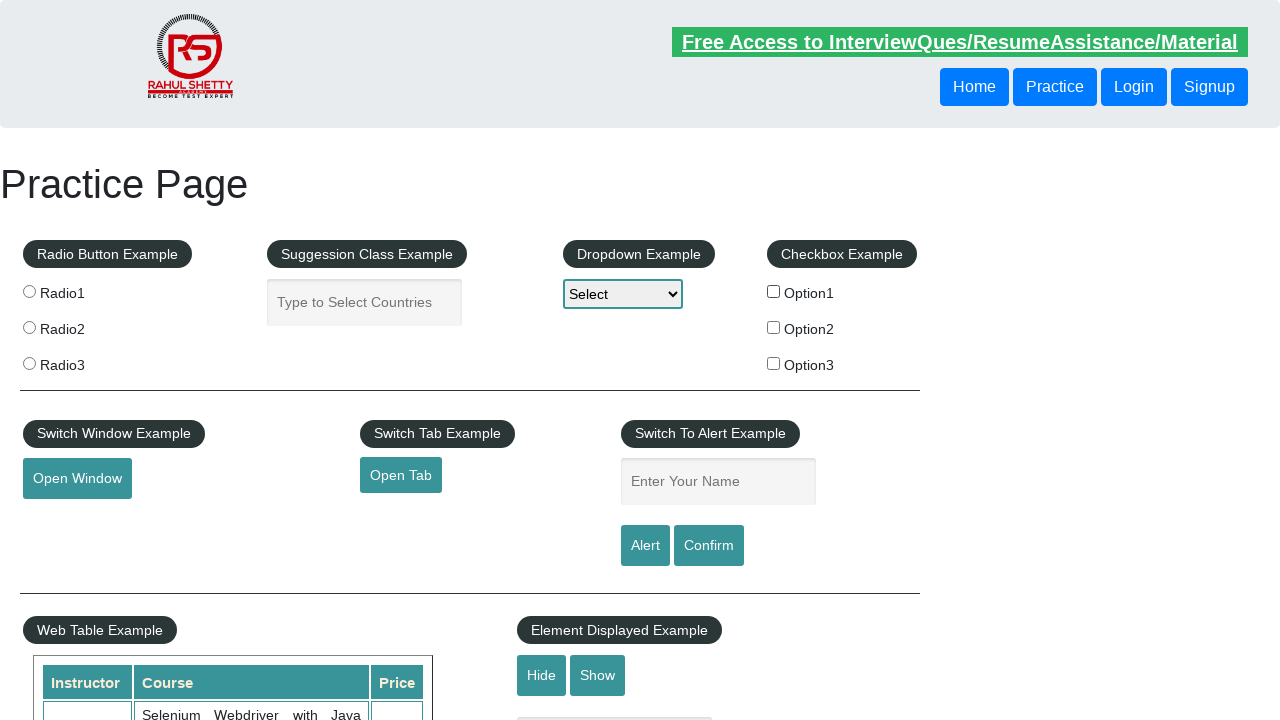

Verified that the first checkbox is no longer selected
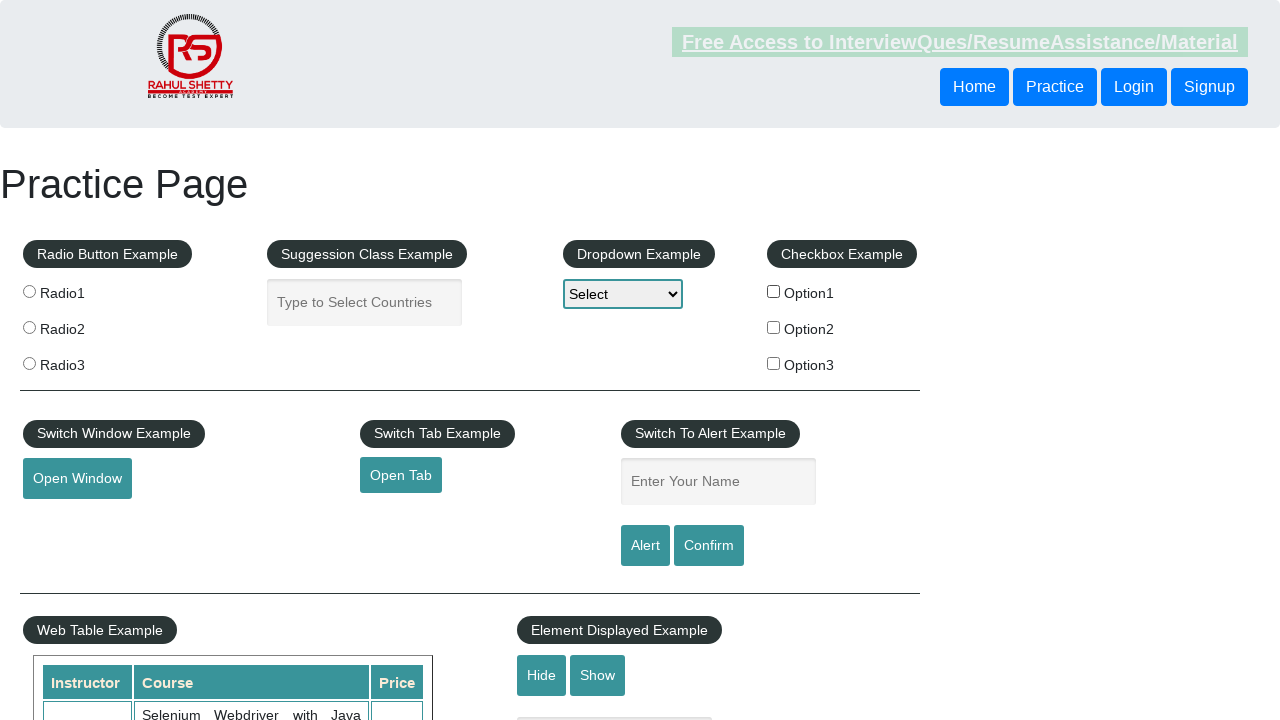

Counted total checkboxes on the page: 3
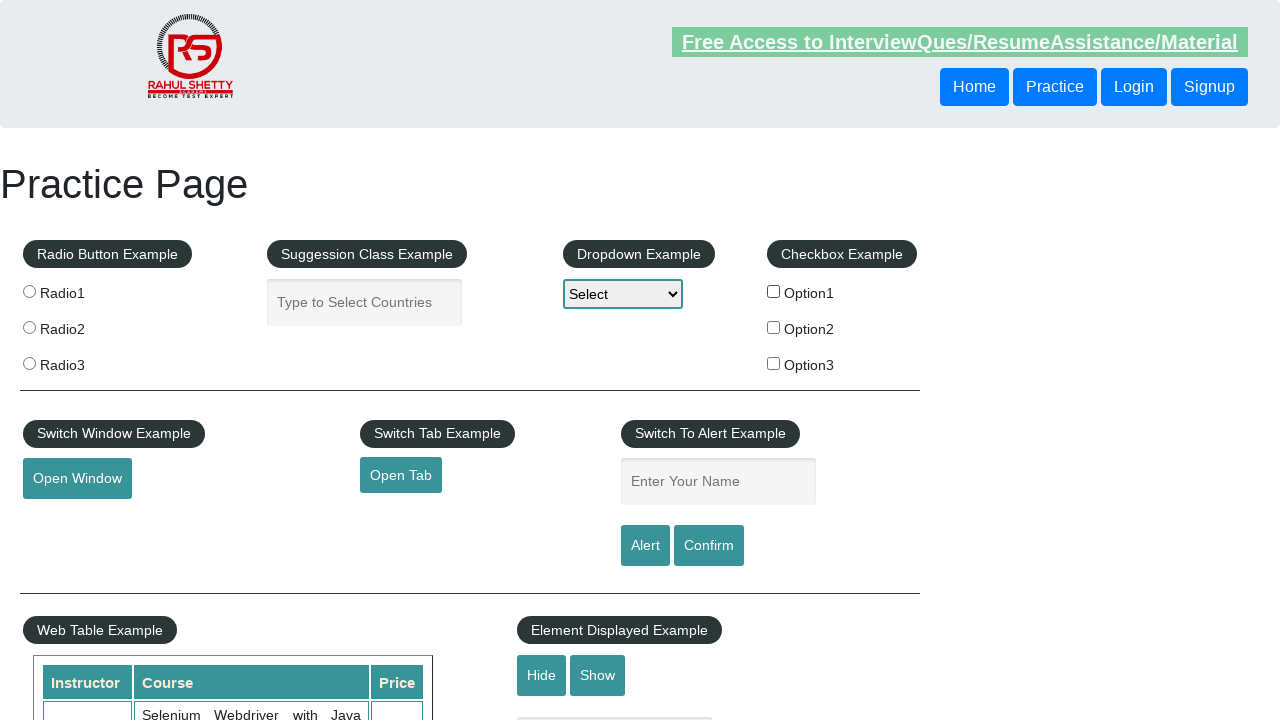

Printed checkbox count: 3
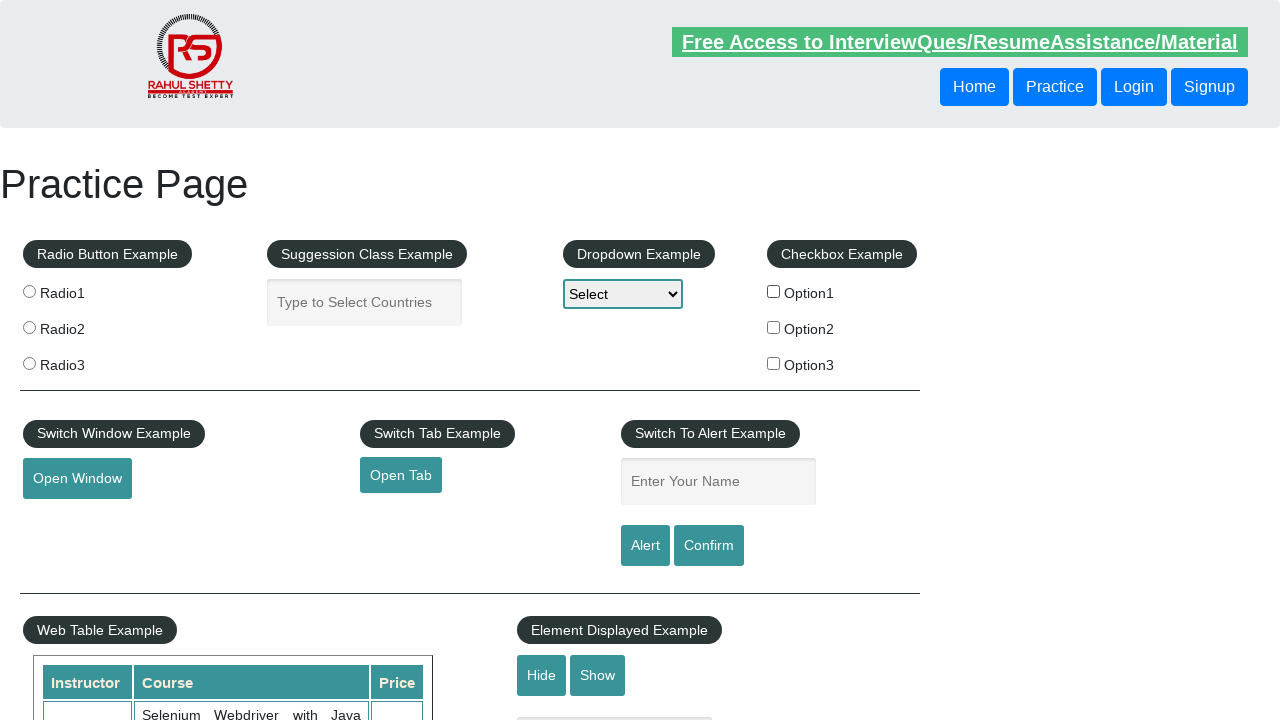

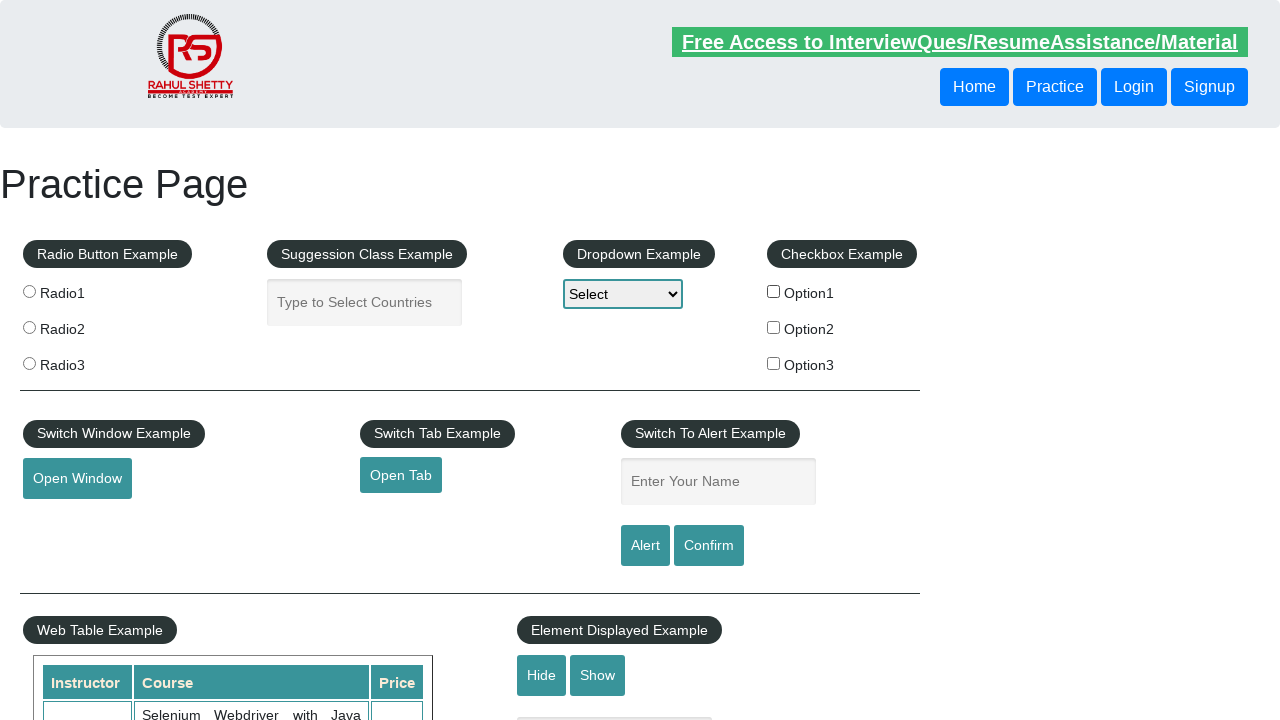